Tests dynamic controls using explicit waits by clicking Remove button and verifying "It's gone!" message appears, then clicking Add button and verifying "It's back!" message appears.

Starting URL: https://the-internet.herokuapp.com/dynamic_controls

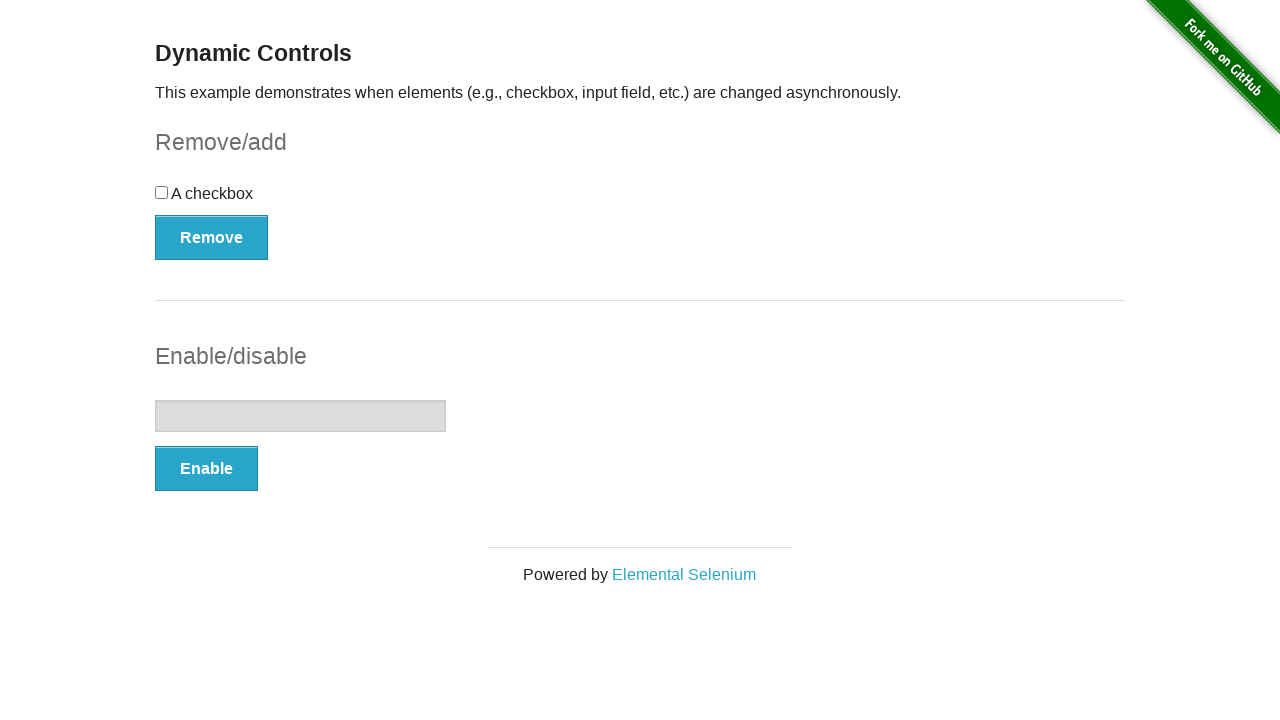

Clicked Remove button at (212, 237) on xpath=//button[.='Remove']
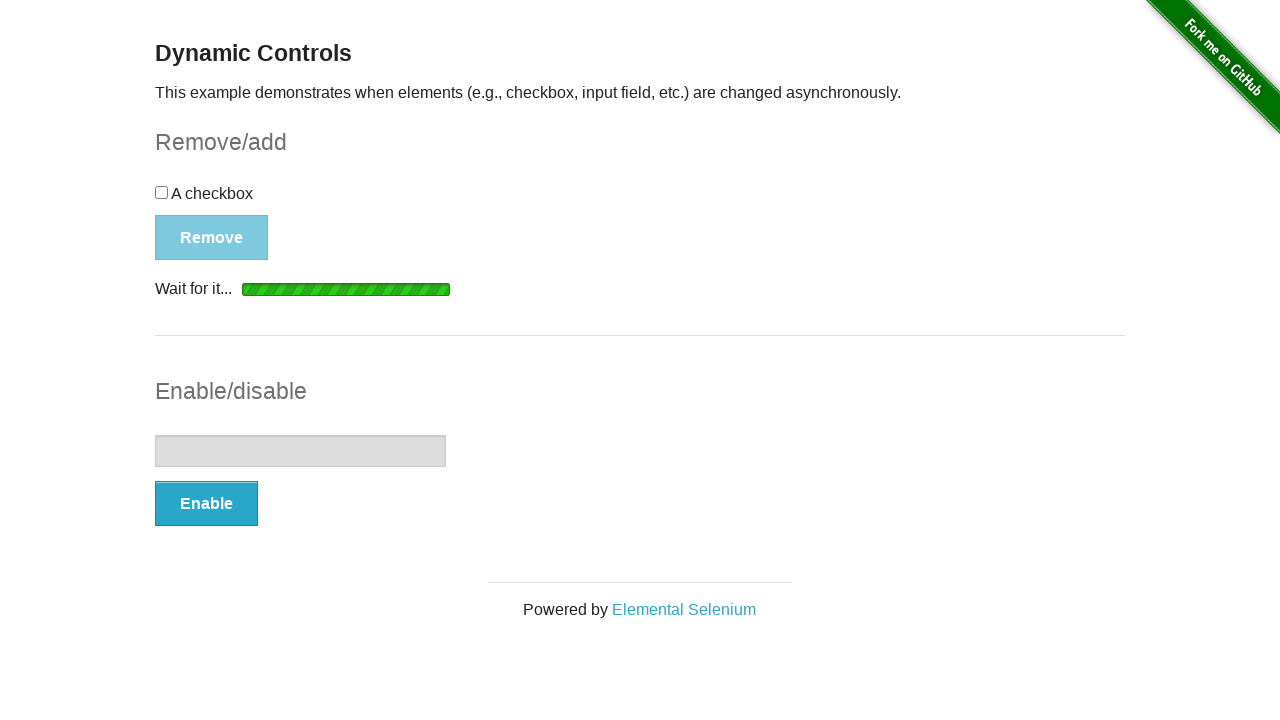

Waited for 'It's gone!' message to appear
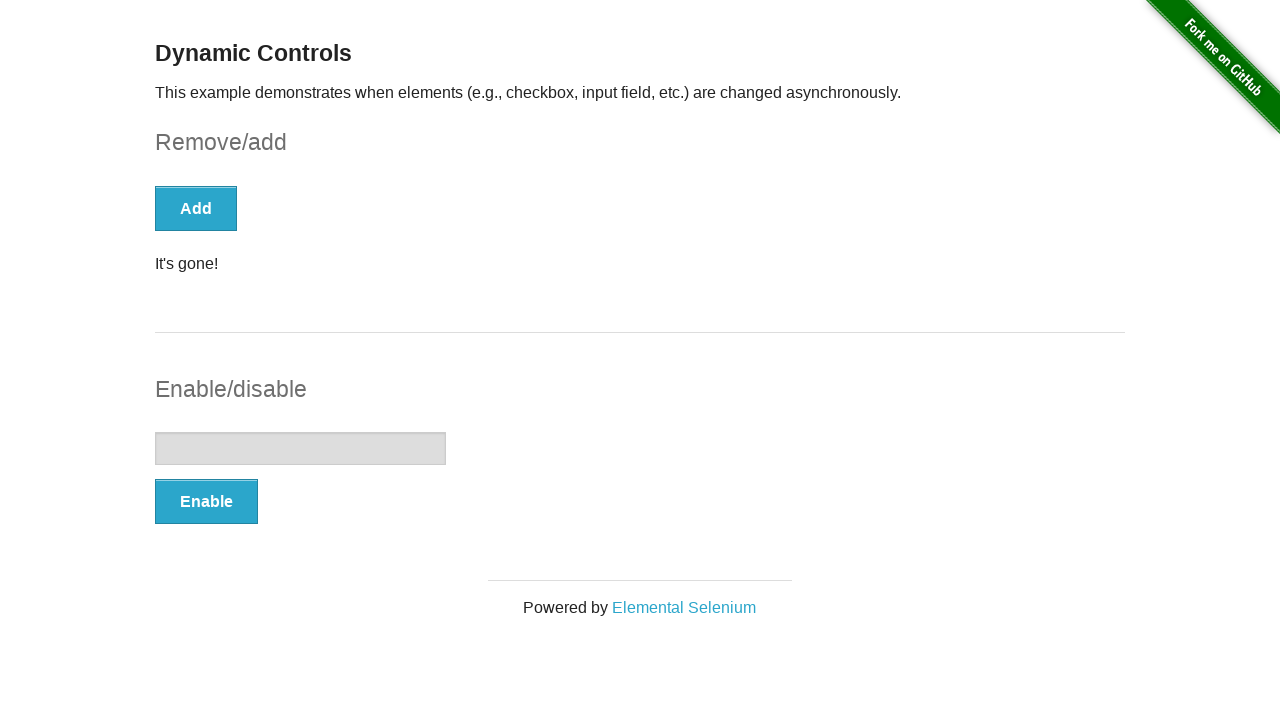

Located 'It's gone!' element
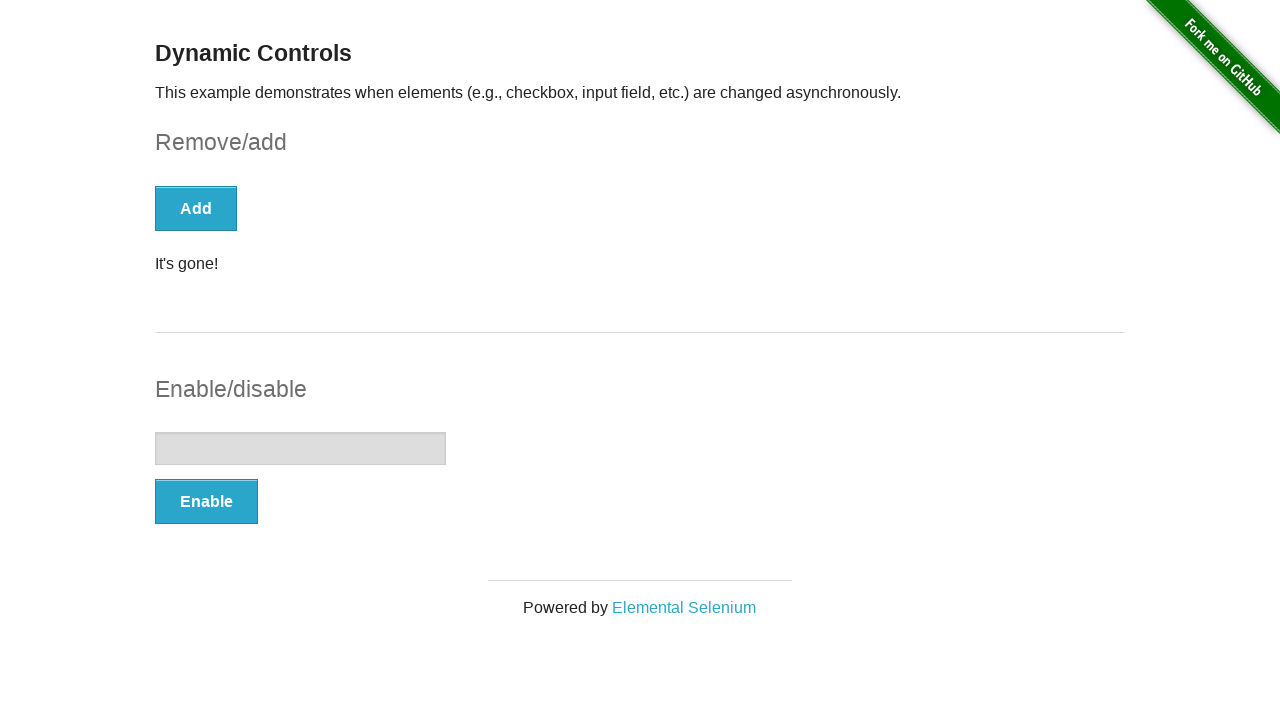

Verified 'It's gone!' message is visible
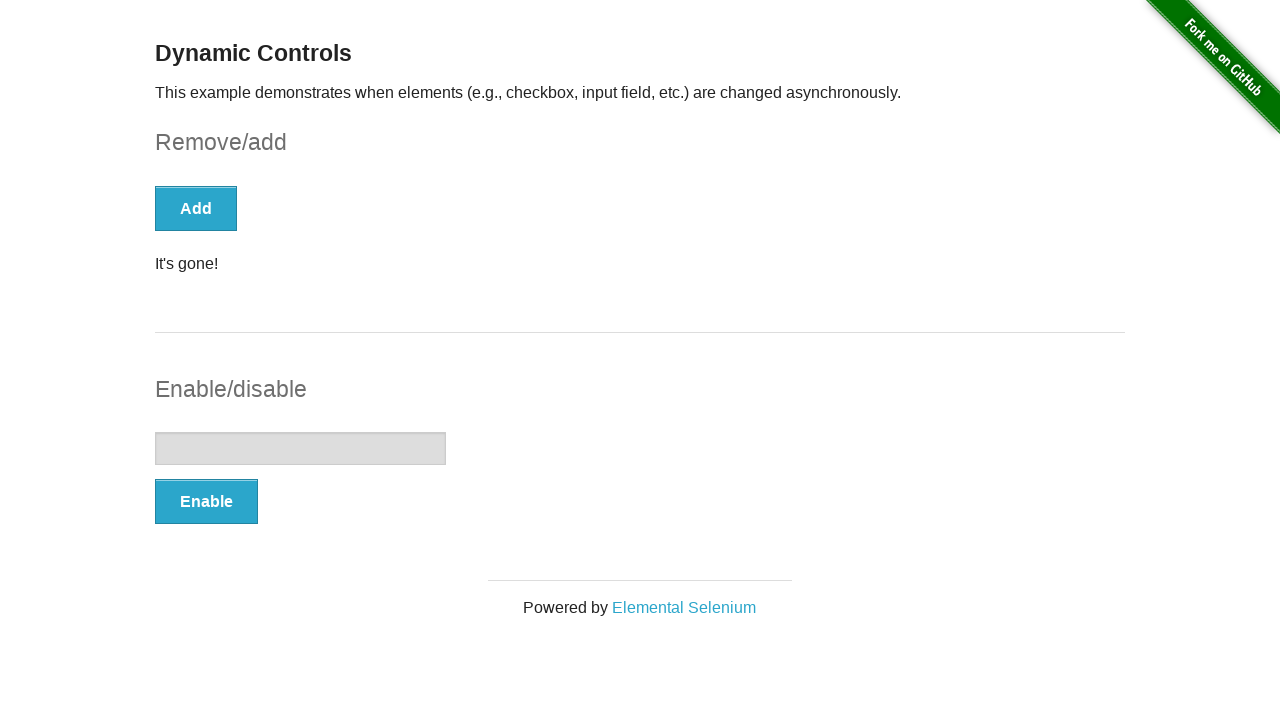

Clicked Add button at (196, 208) on xpath=//button[text()='Add']
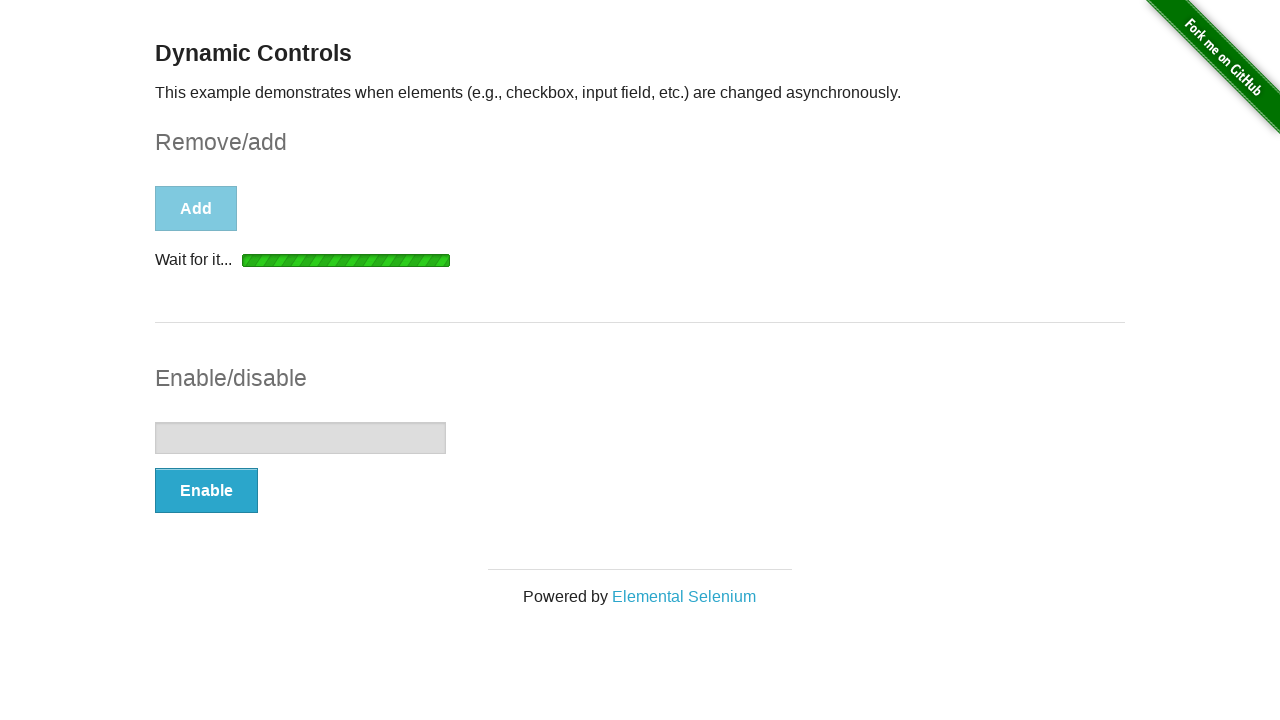

Waited for 'It's back!' message to appear
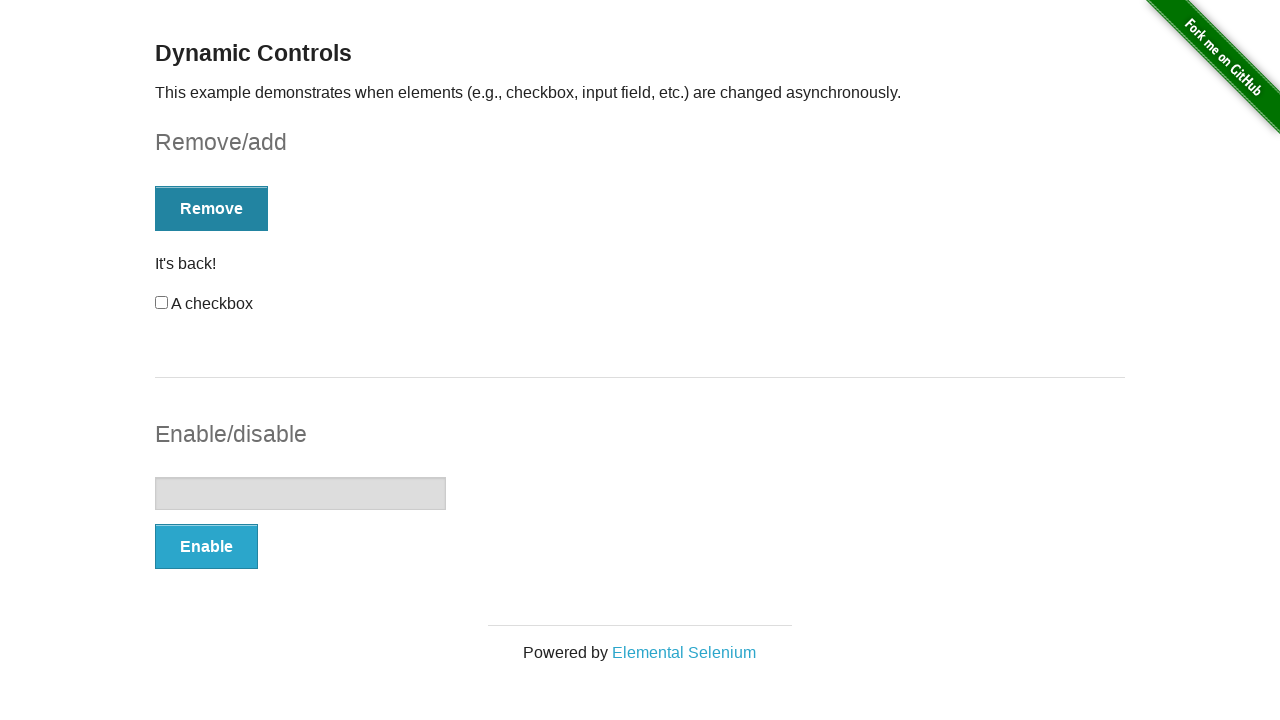

Located 'It's back!' element
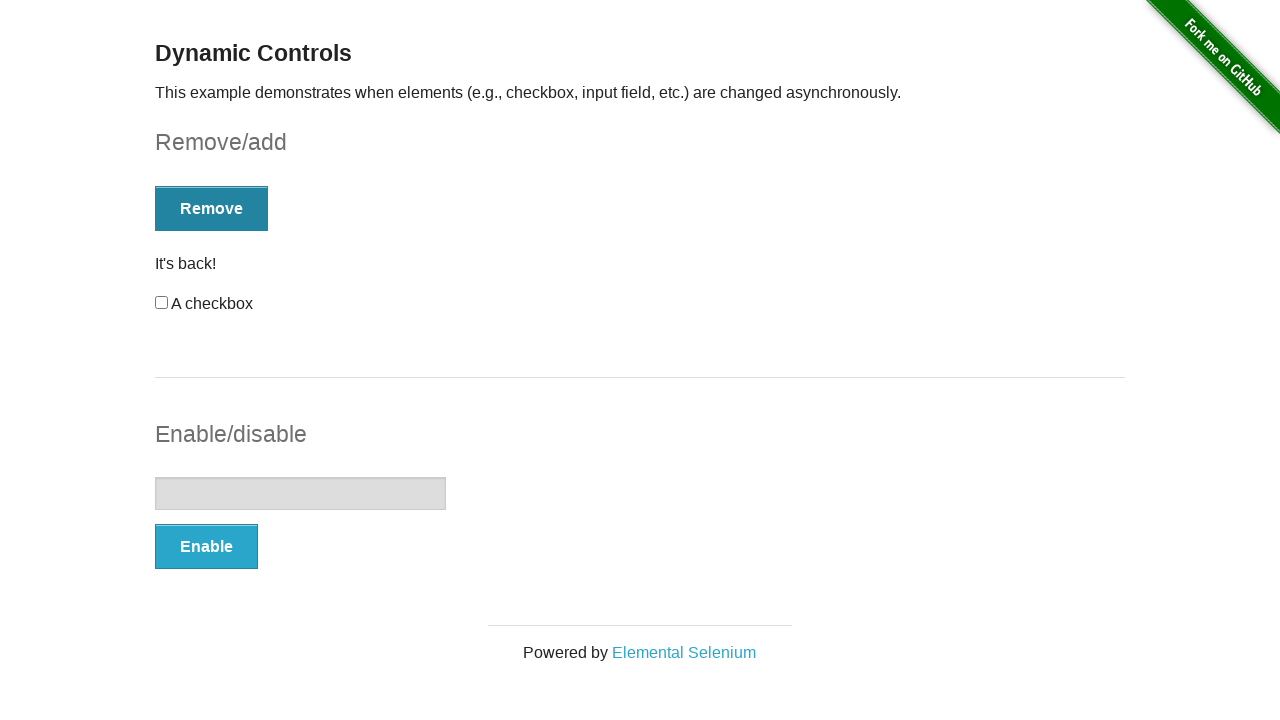

Verified 'It's back!' message is visible
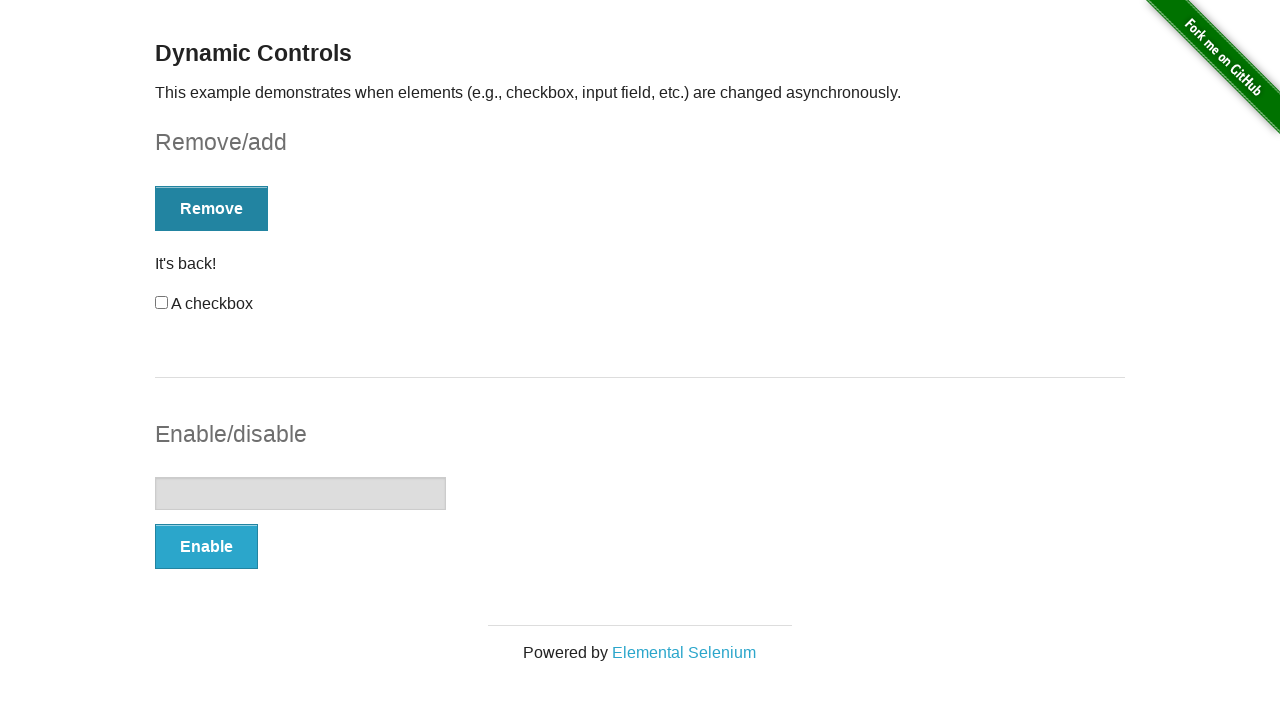

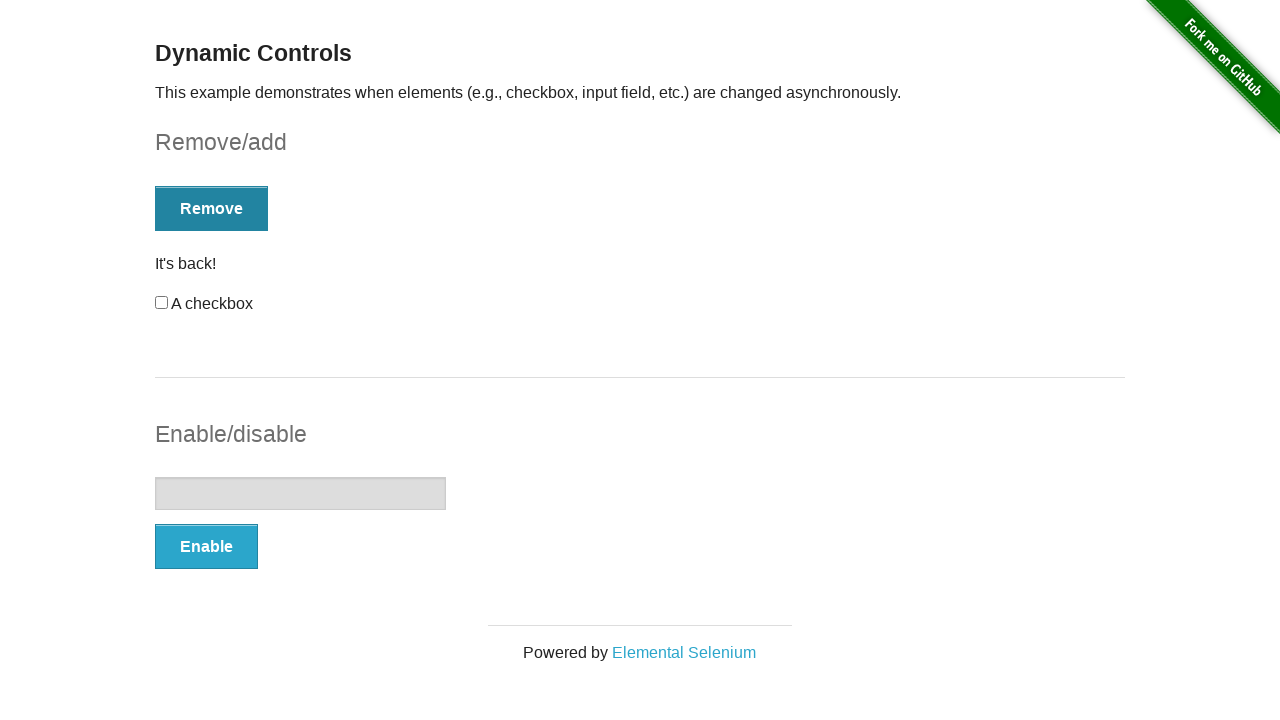